Tests context menu functionality by right-clicking on the hot spot and triggering an alert

Starting URL: https://the-internet.herokuapp.com/

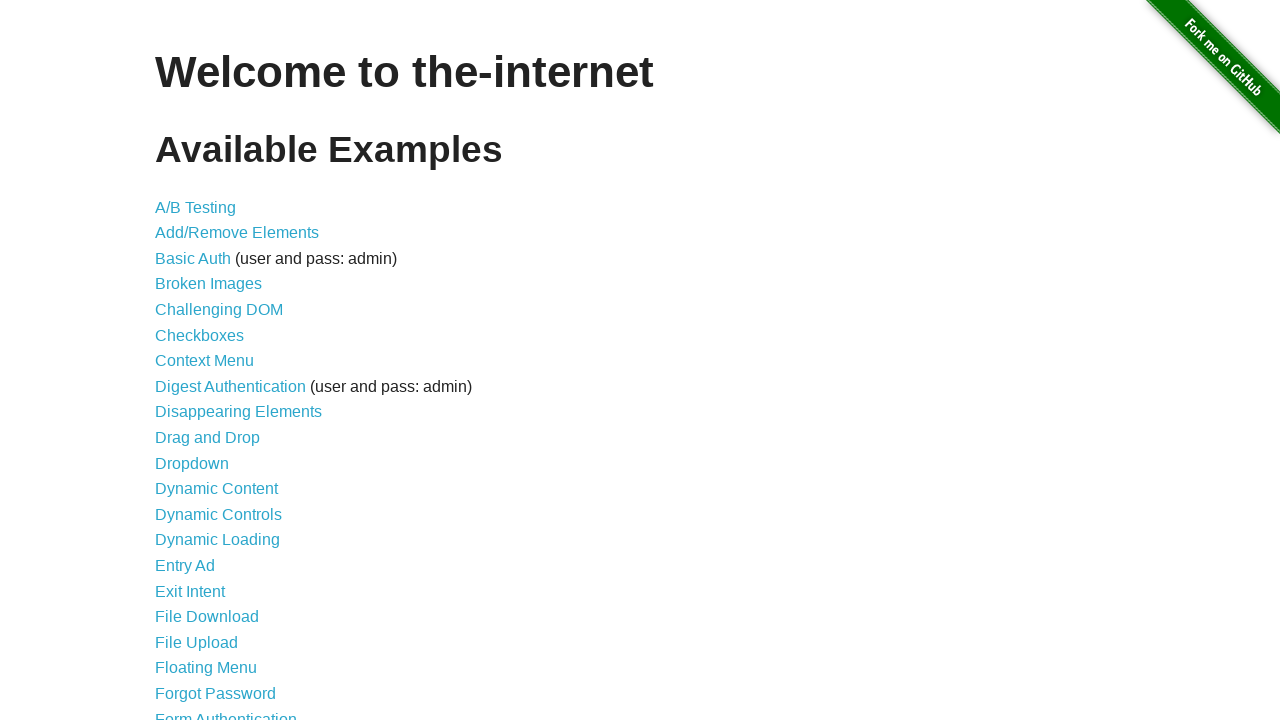

Clicked on Context Menu link at (204, 361) on a:has-text('Context Menu')
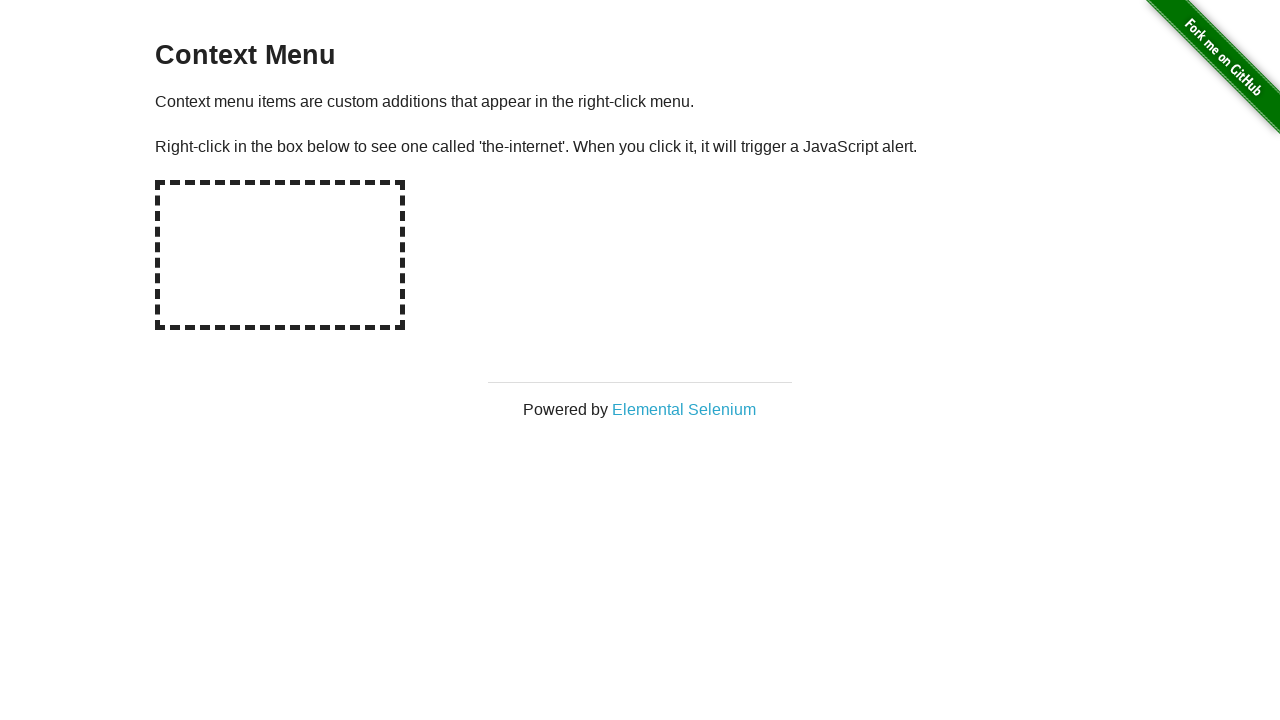

Hot spot element loaded
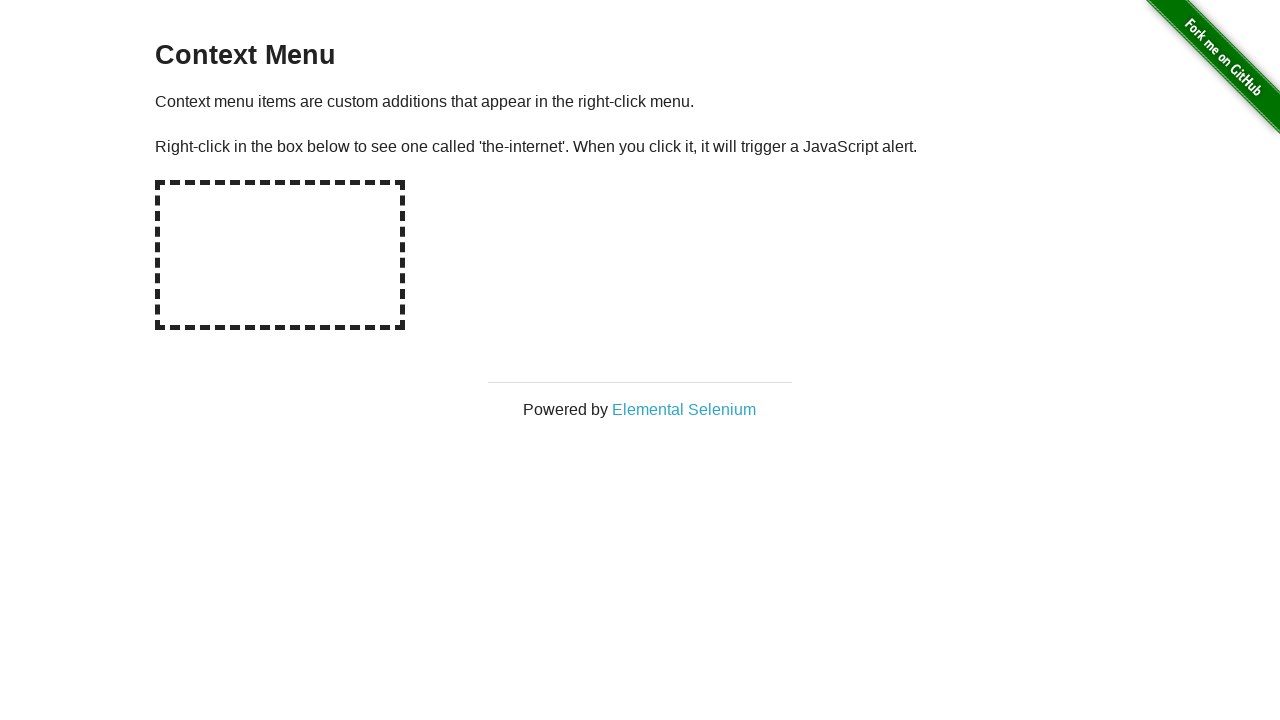

Set up dialog handler to accept alerts
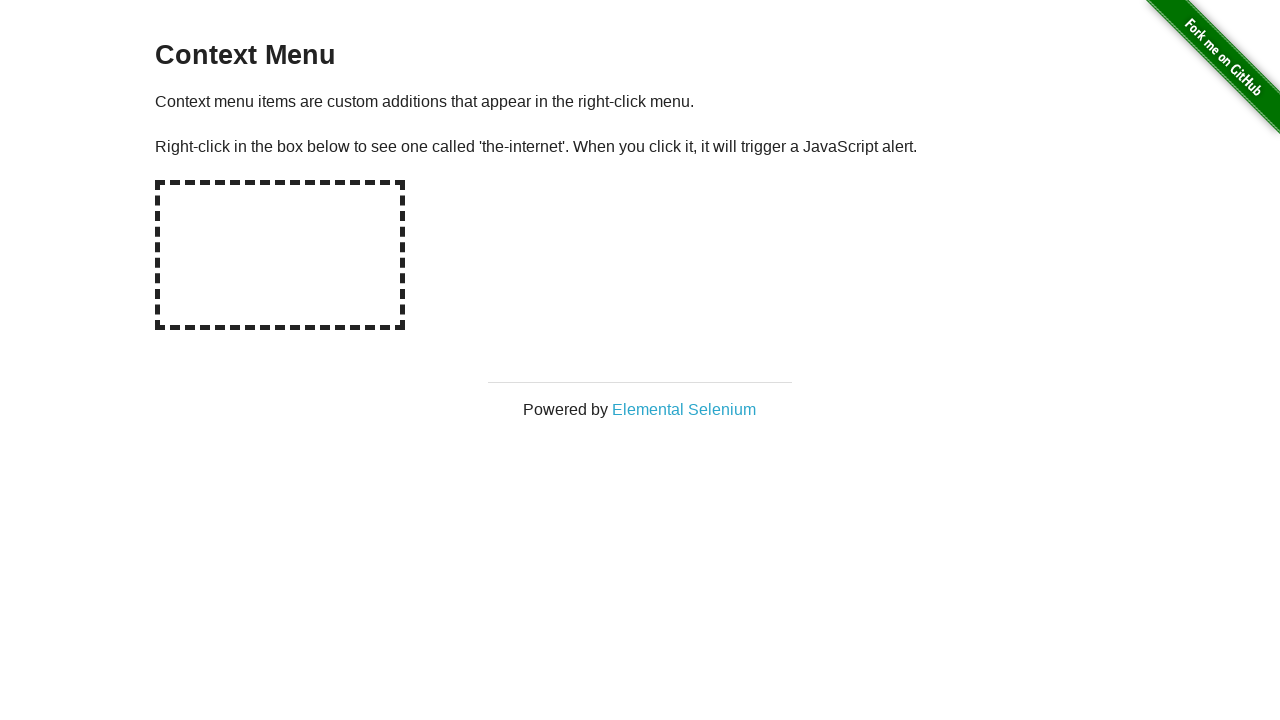

Right-clicked on the hot spot to trigger context menu at (280, 255) on #hot-spot
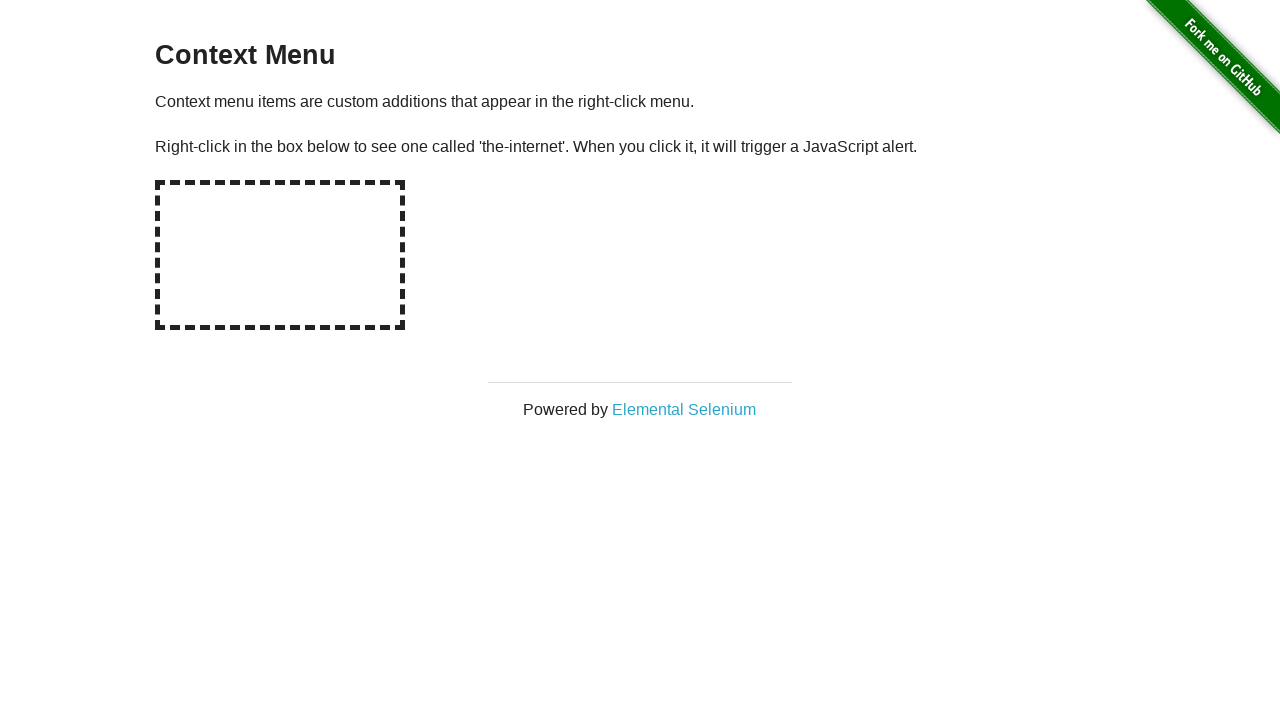

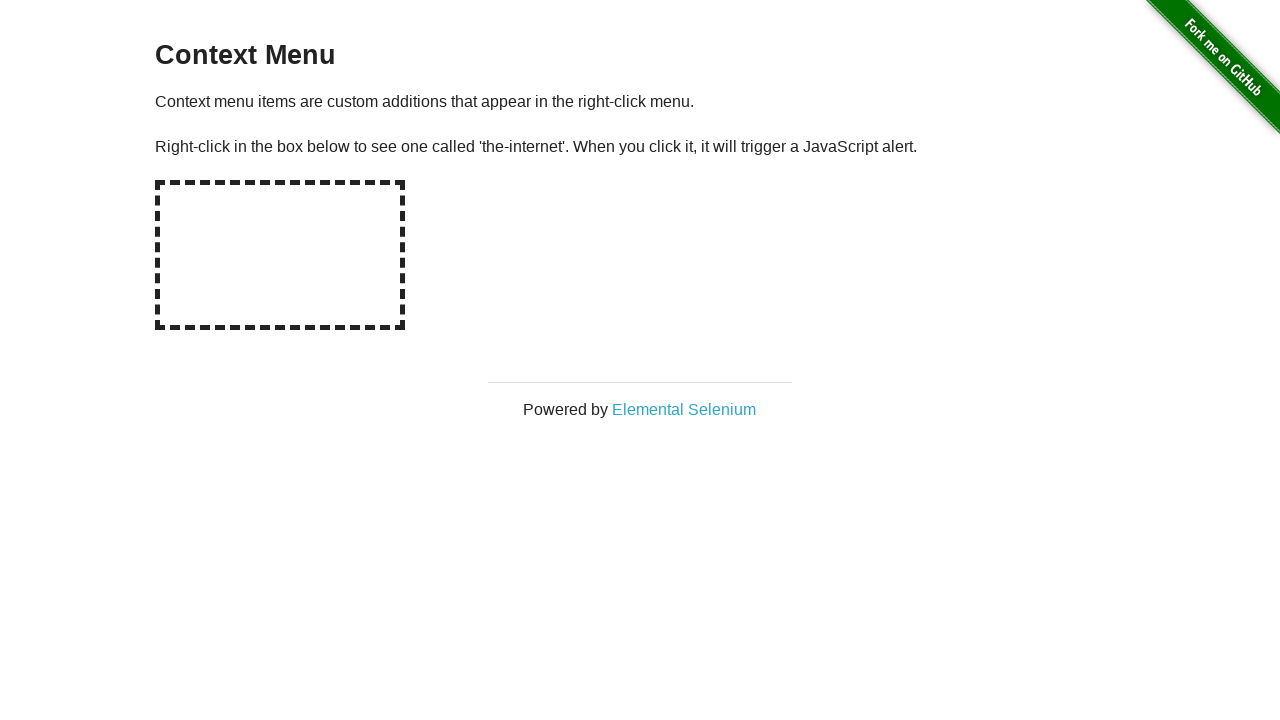